Tests the search functionality on Playwright documentation by opening the search dialog, entering a query, and verifying search results appear.

Starting URL: https://playwright.dev/docs/intro

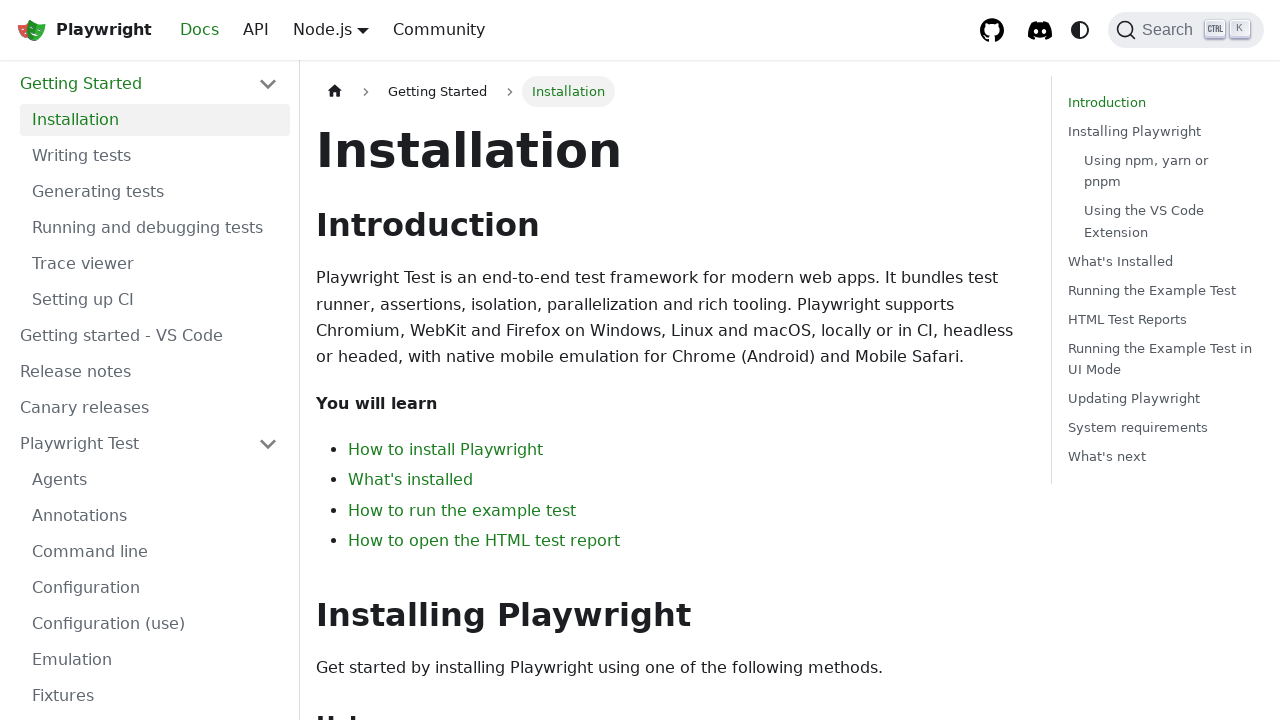

Clicked search button to open search dialog at (1171, 30) on span.DocSearch-Button-Placeholder
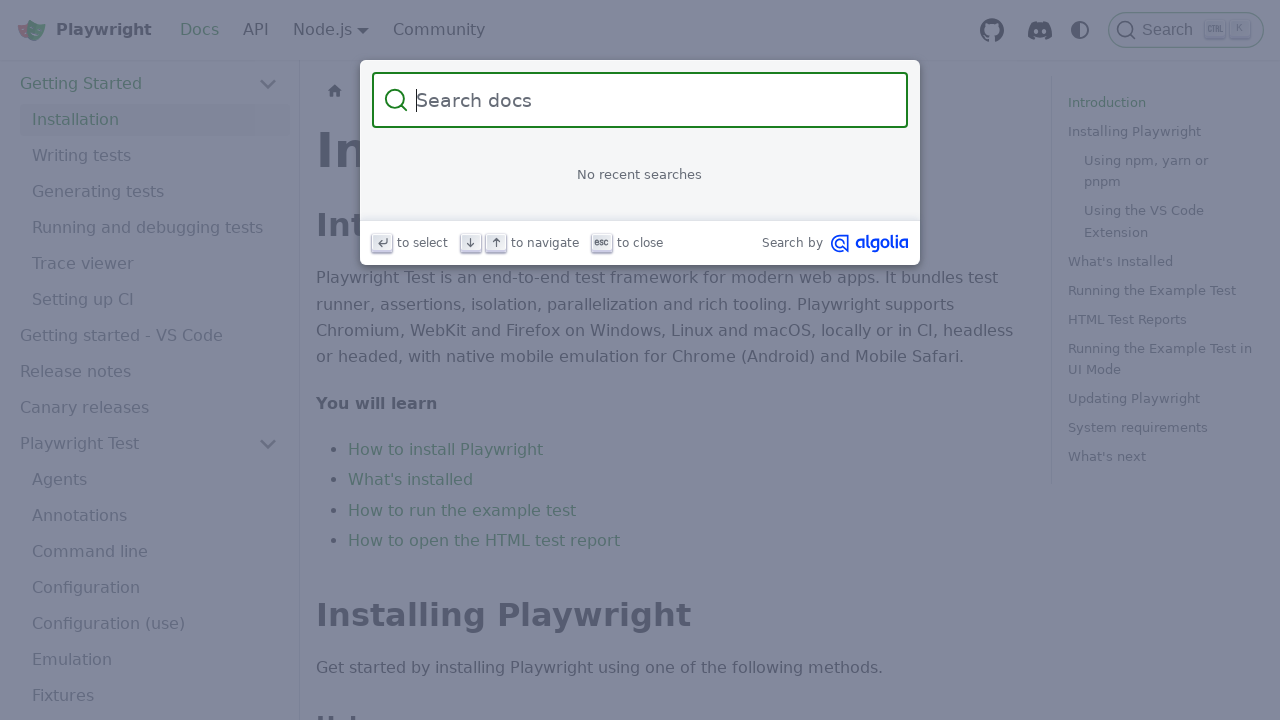

Search input field is now visible
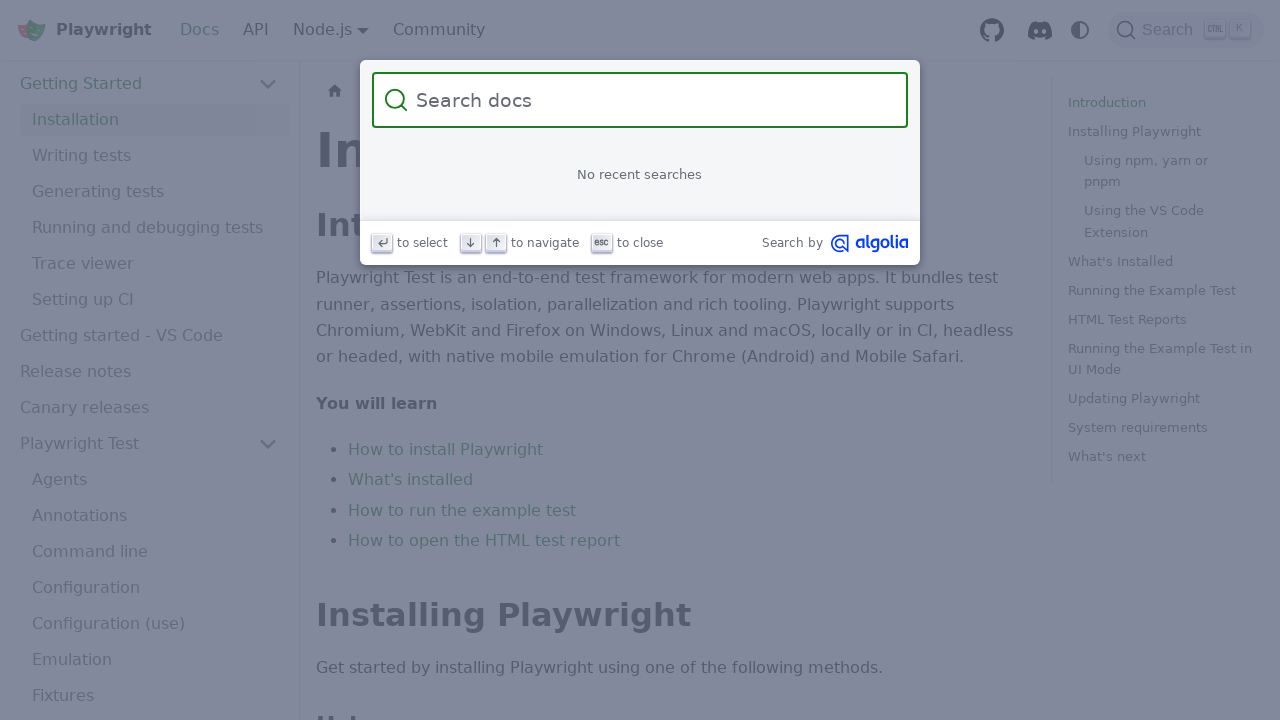

Entered 'locators' query in search field
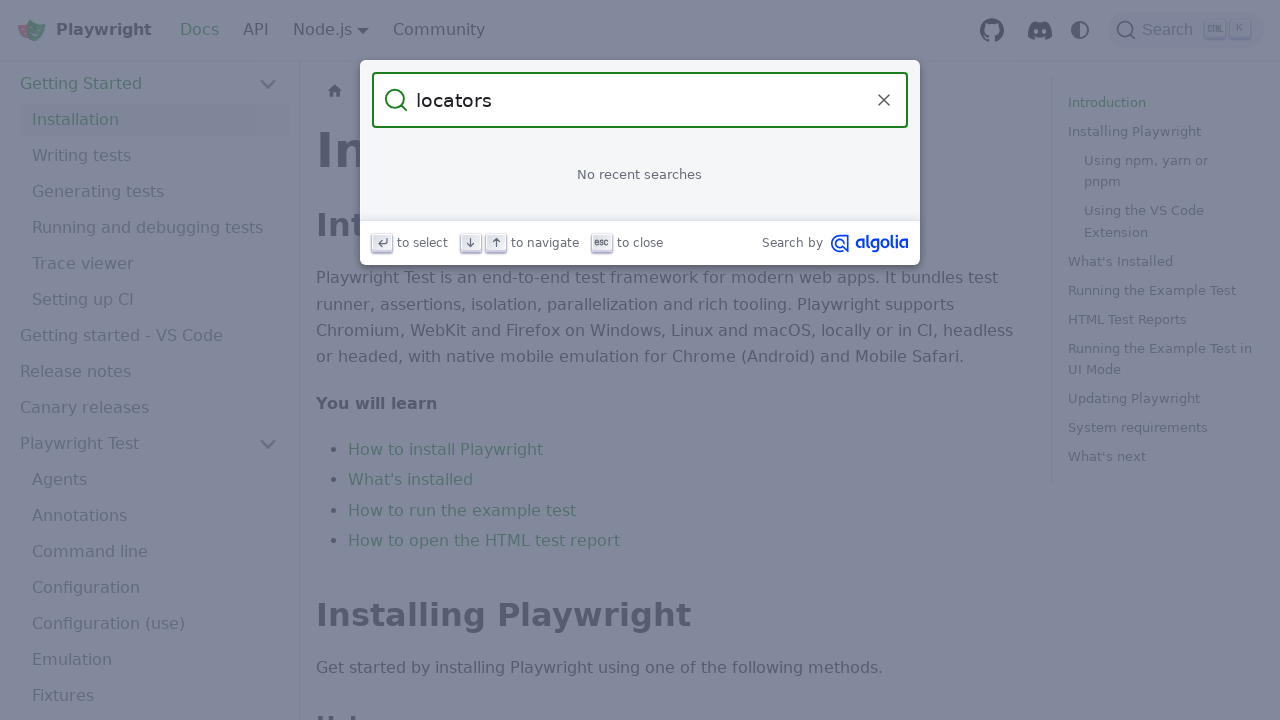

Pressed Enter to submit search query
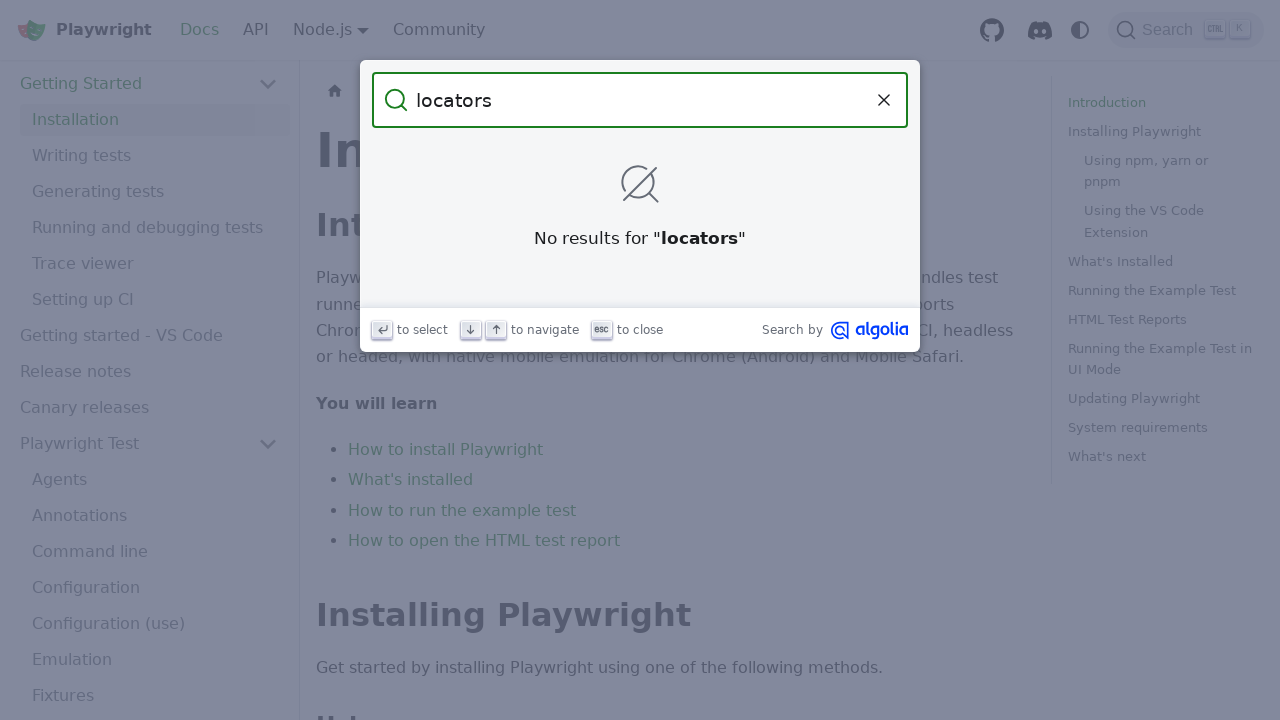

Search results loaded and displayed
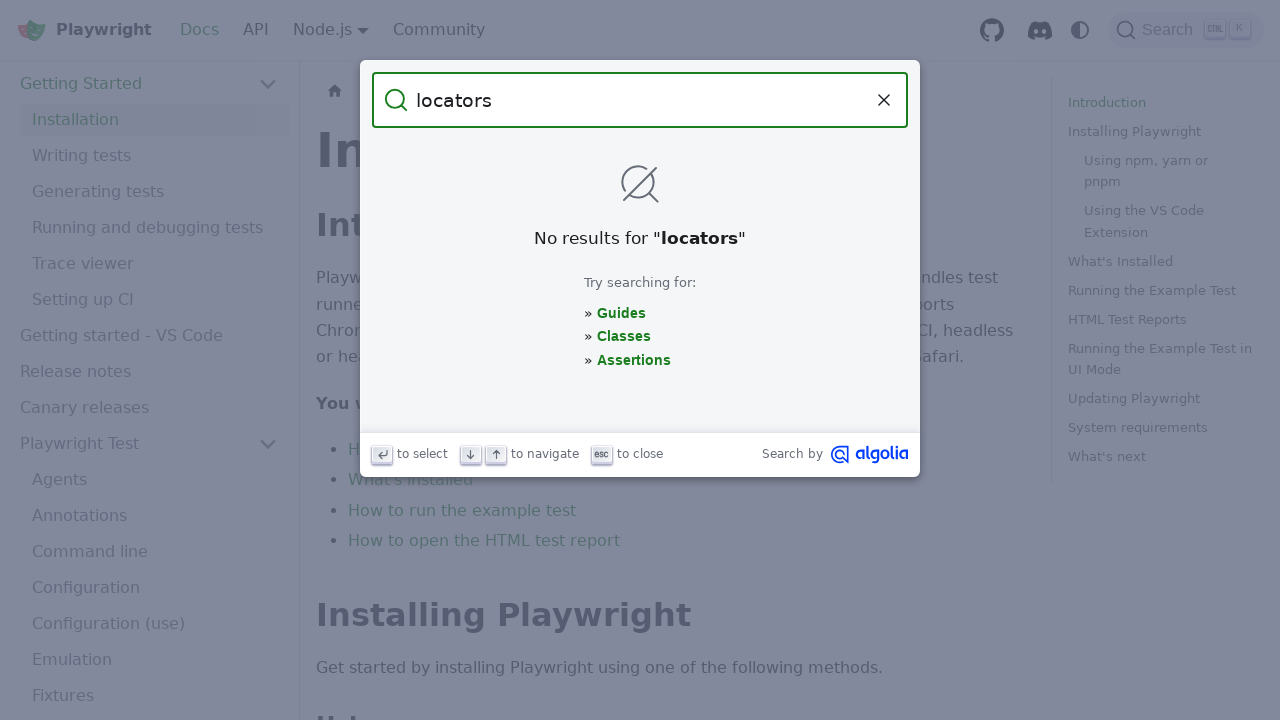

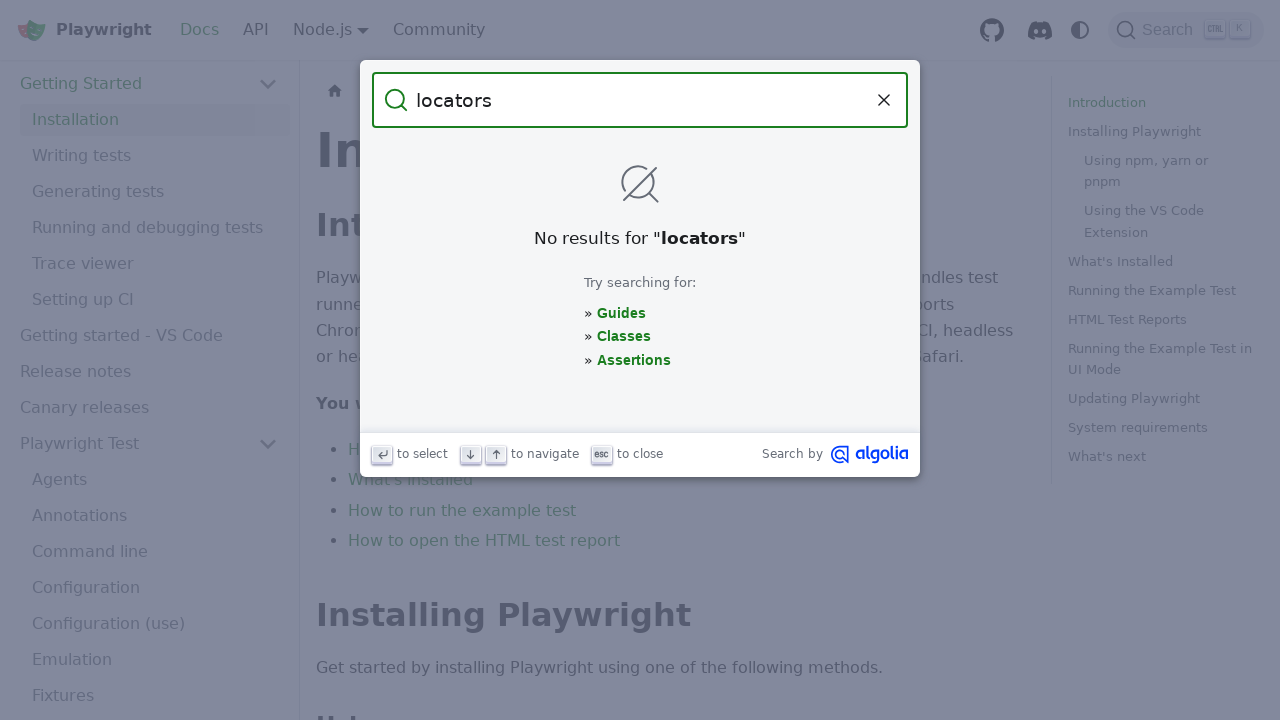